Tests drag and drop functionality by dragging an element to a new position on the jQuery UI demo page

Starting URL: https://jqueryui.com/draggable/

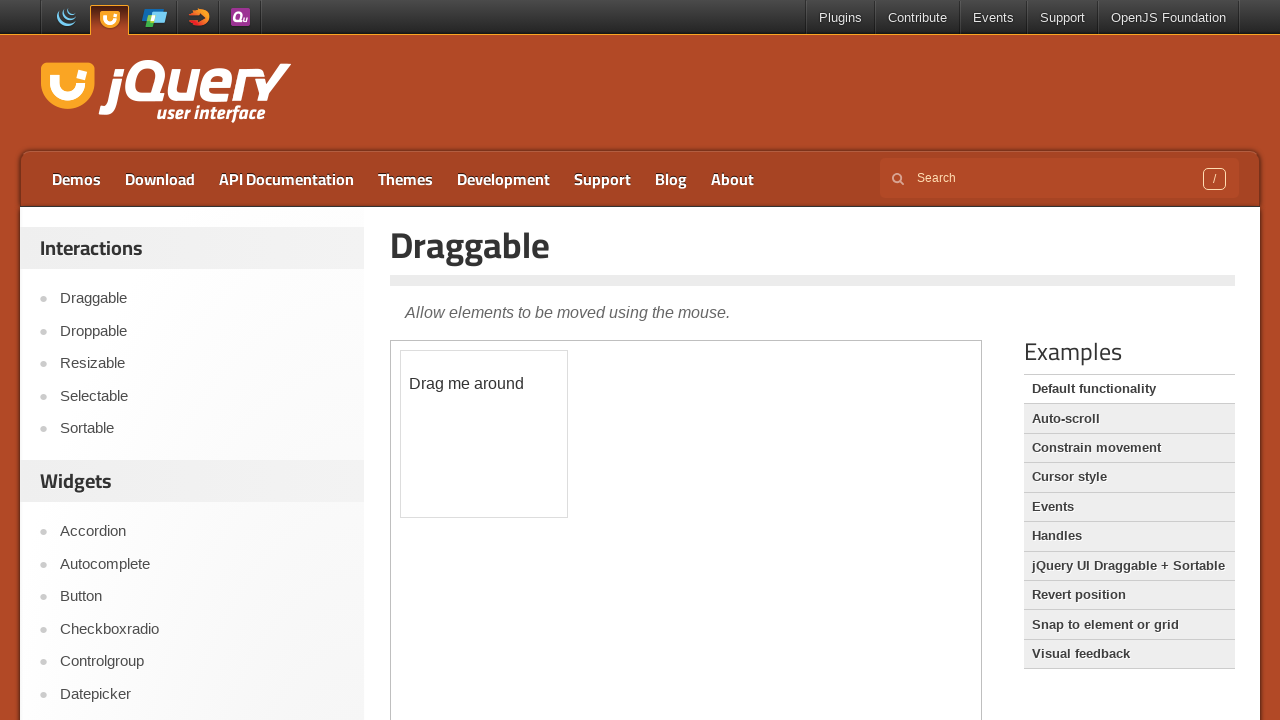

Located iframe containing draggable demo
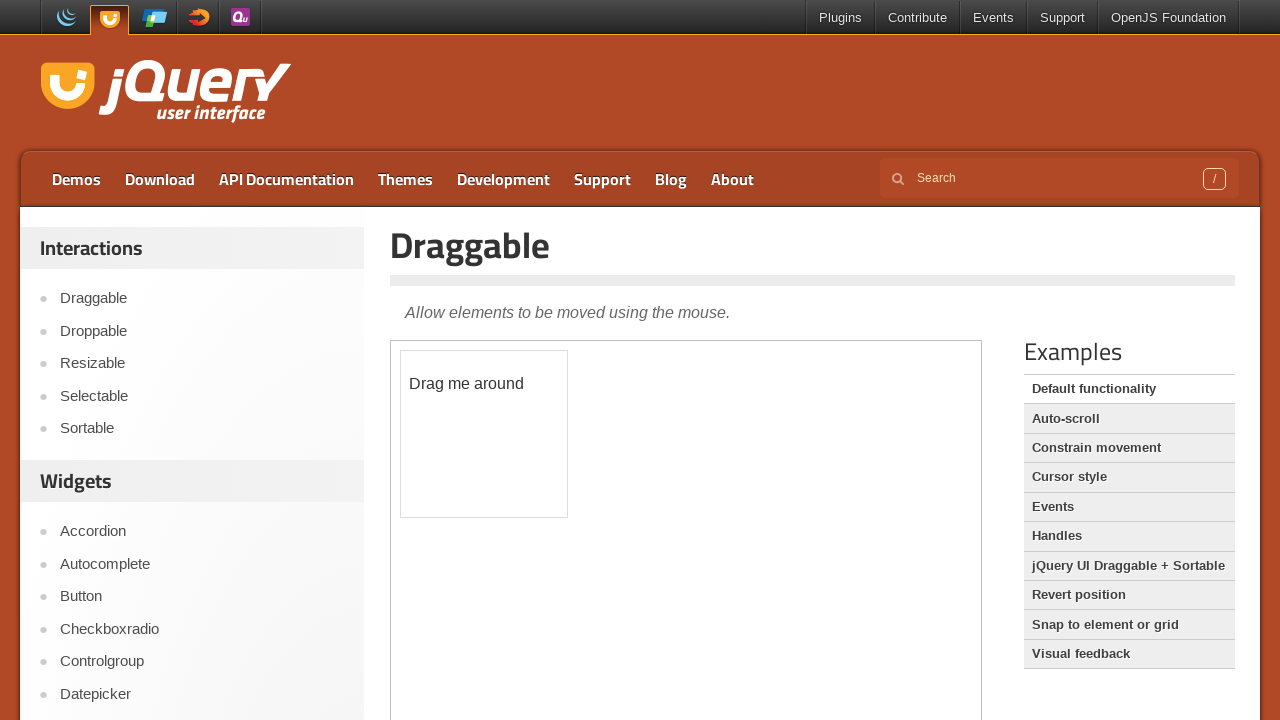

Located draggable element within iframe
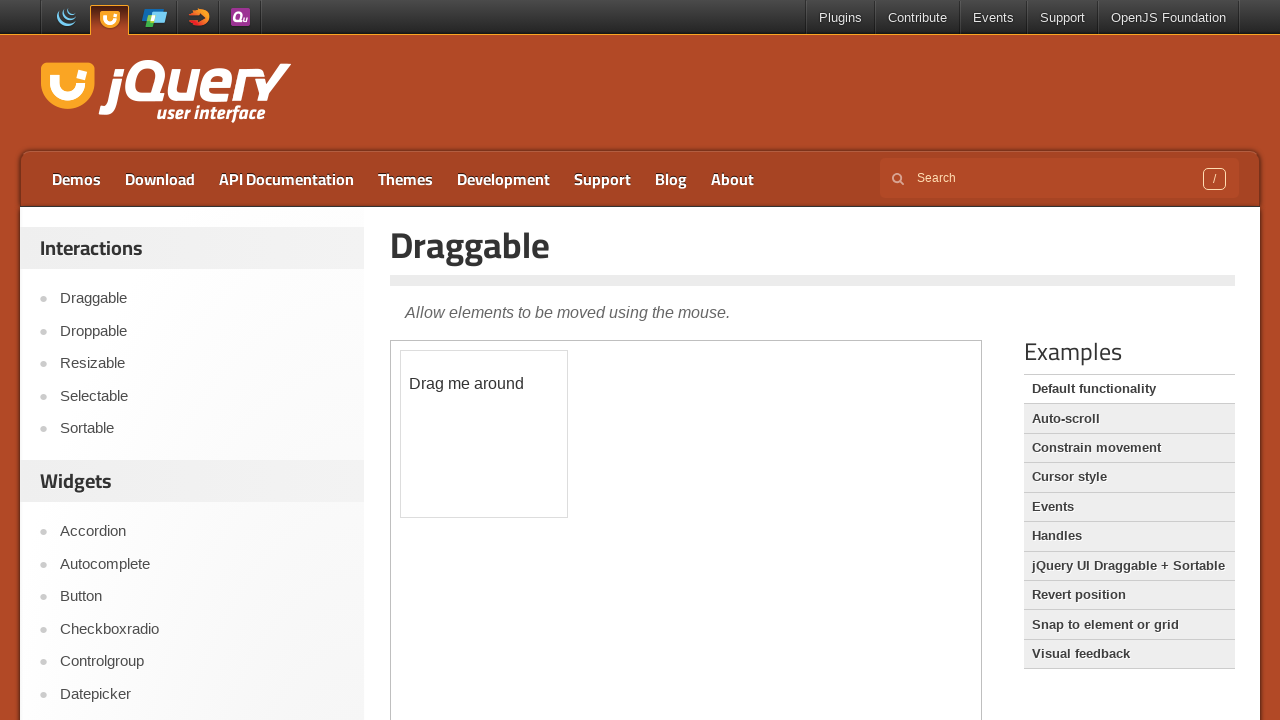

Retrieved bounding box of draggable element
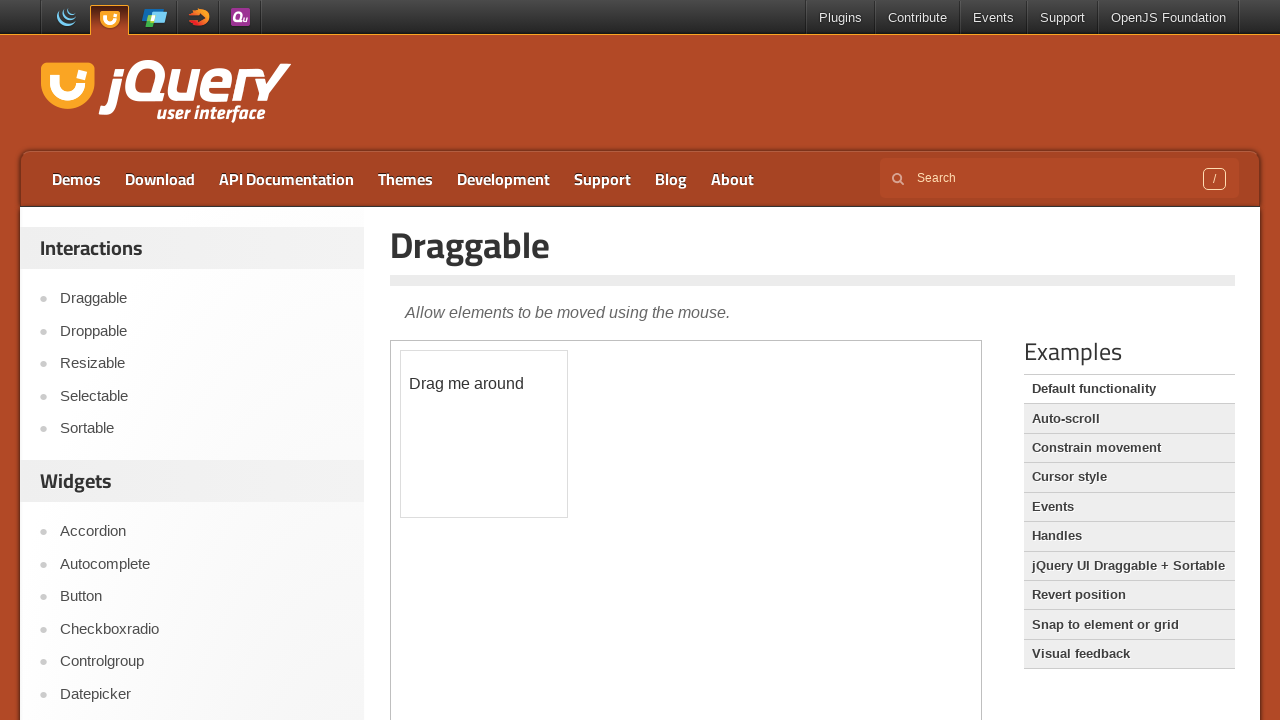

Moved mouse to center of draggable element at (484, 434)
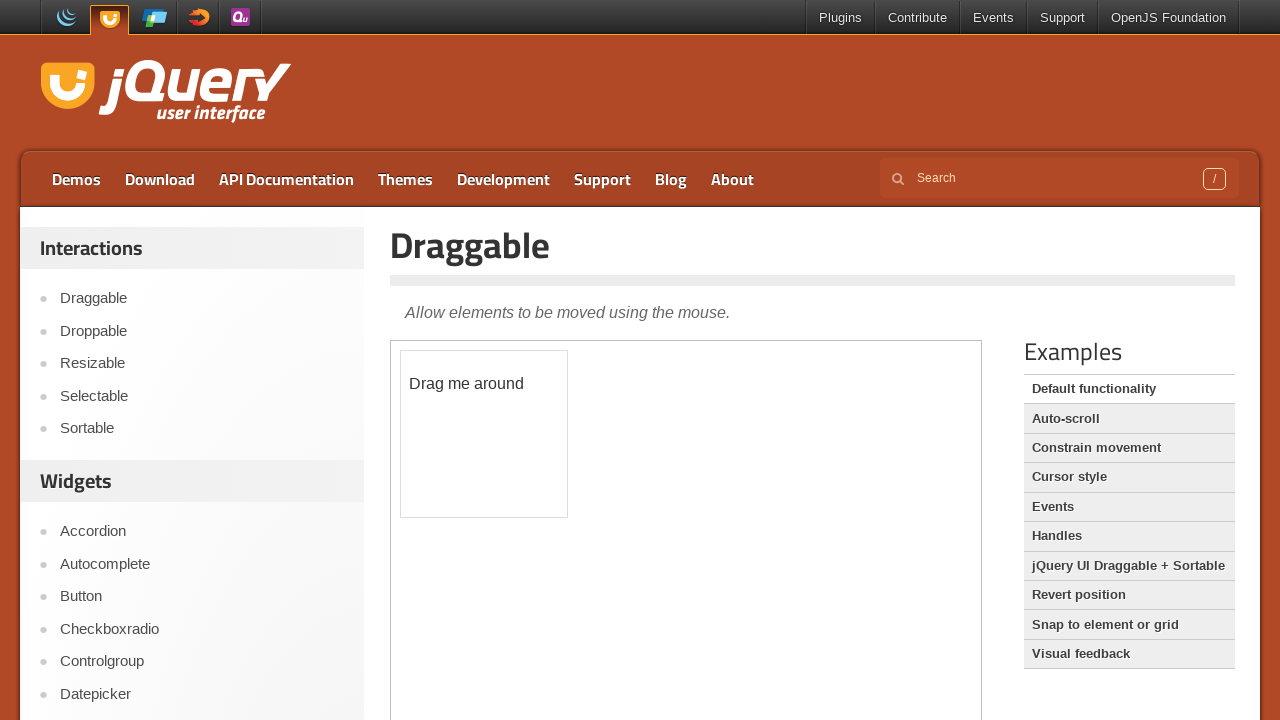

Pressed mouse button down on draggable element at (484, 434)
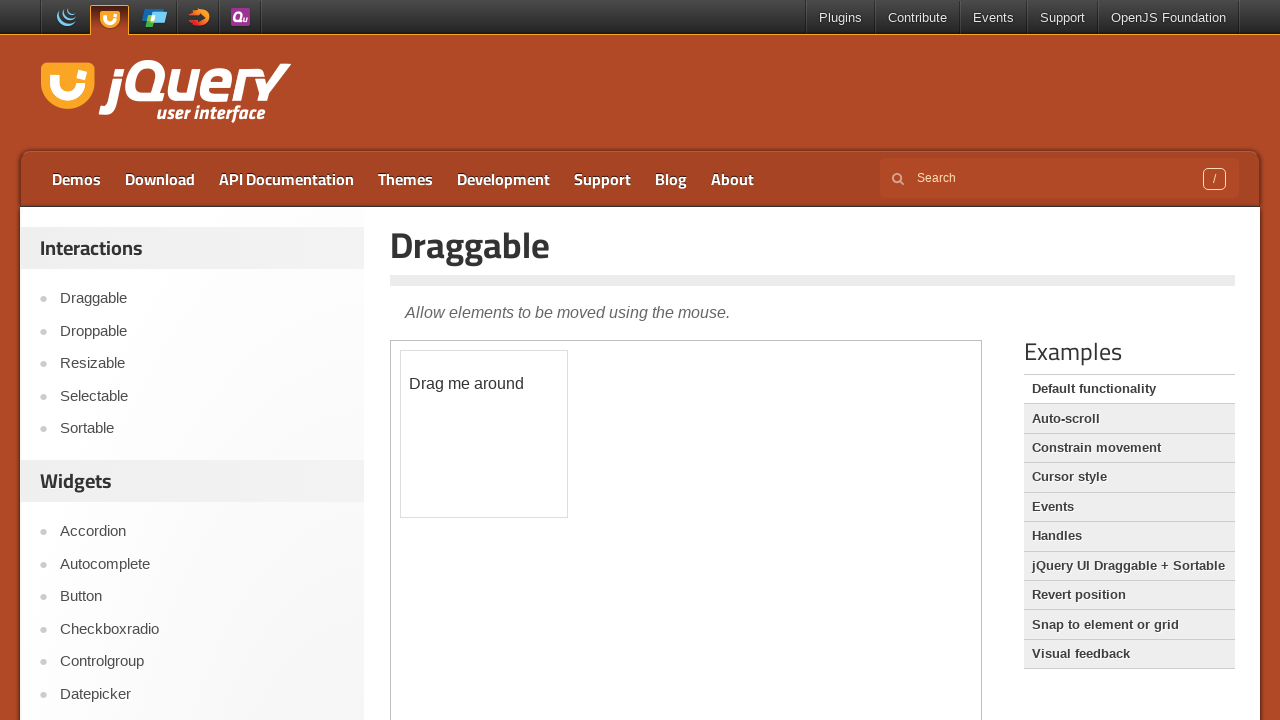

Dragged element 100px horizontally and 100px vertically at (584, 534)
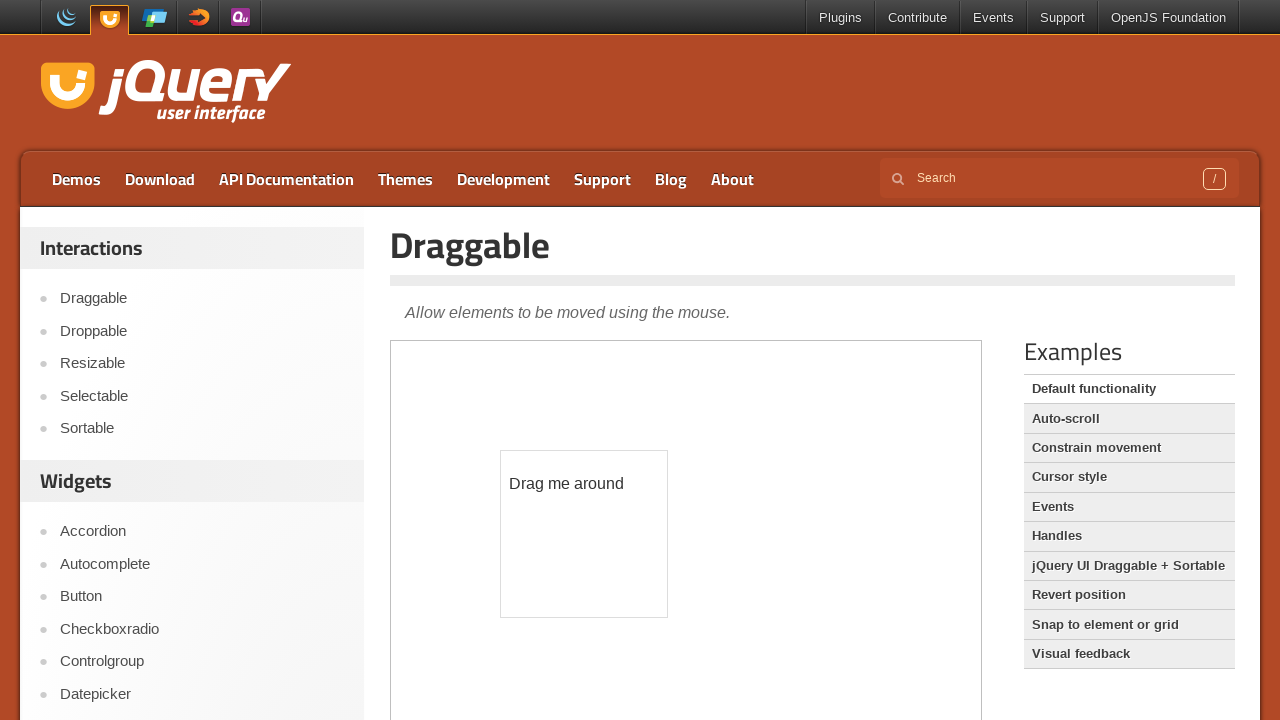

Released mouse button to complete drag and drop at (584, 534)
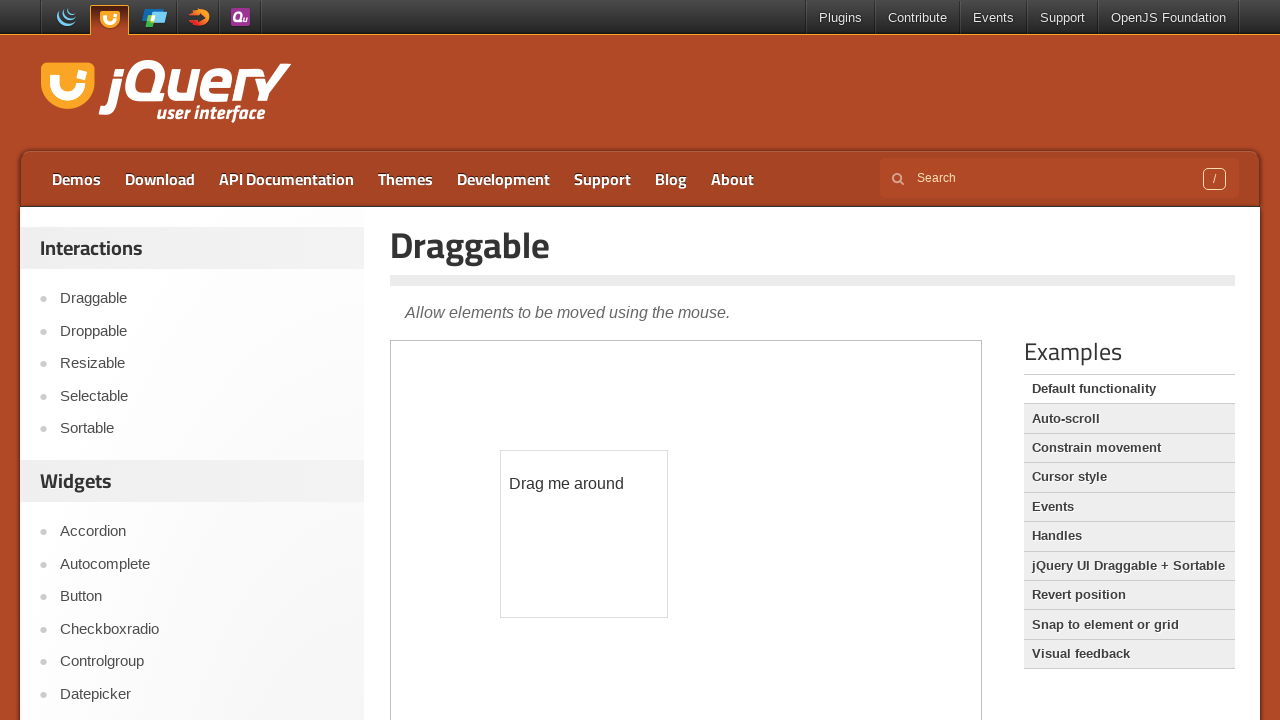

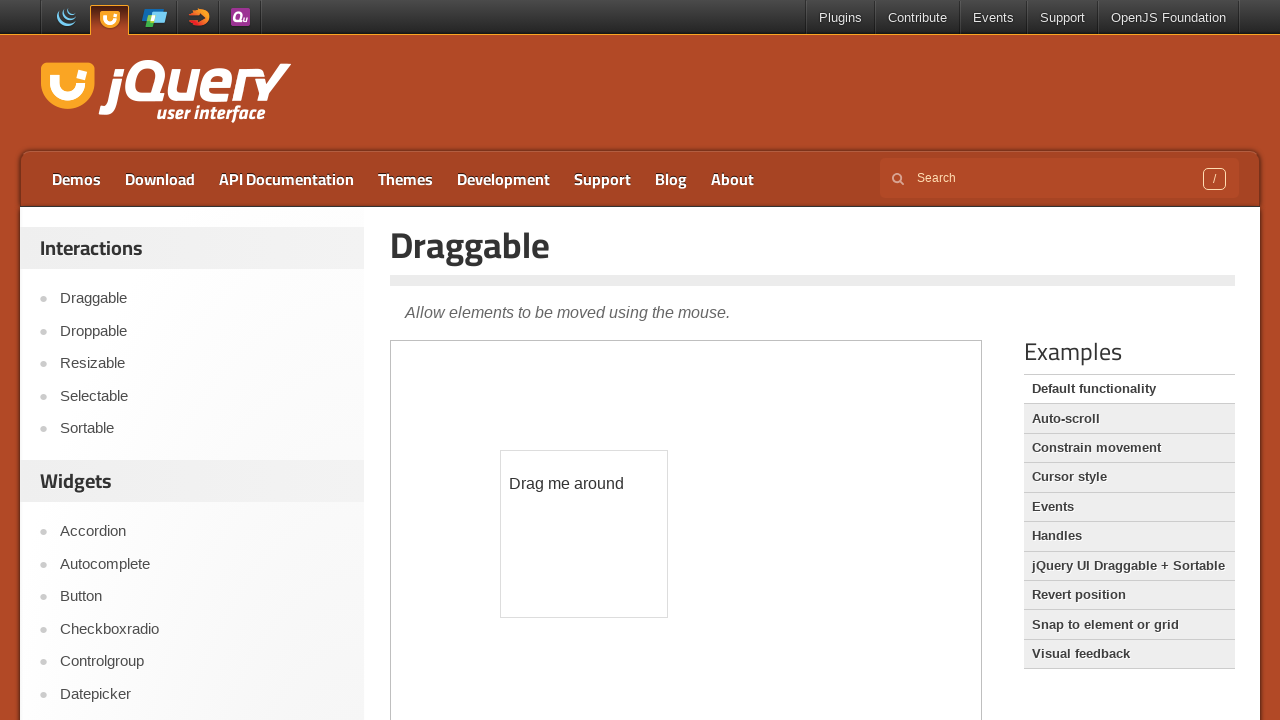